Navigates to the OrangeHRM demo login page and verifies the page loads by checking for the page title and content

Starting URL: https://opensource-demo.orangehrmlive.com/web/index.php/auth/login

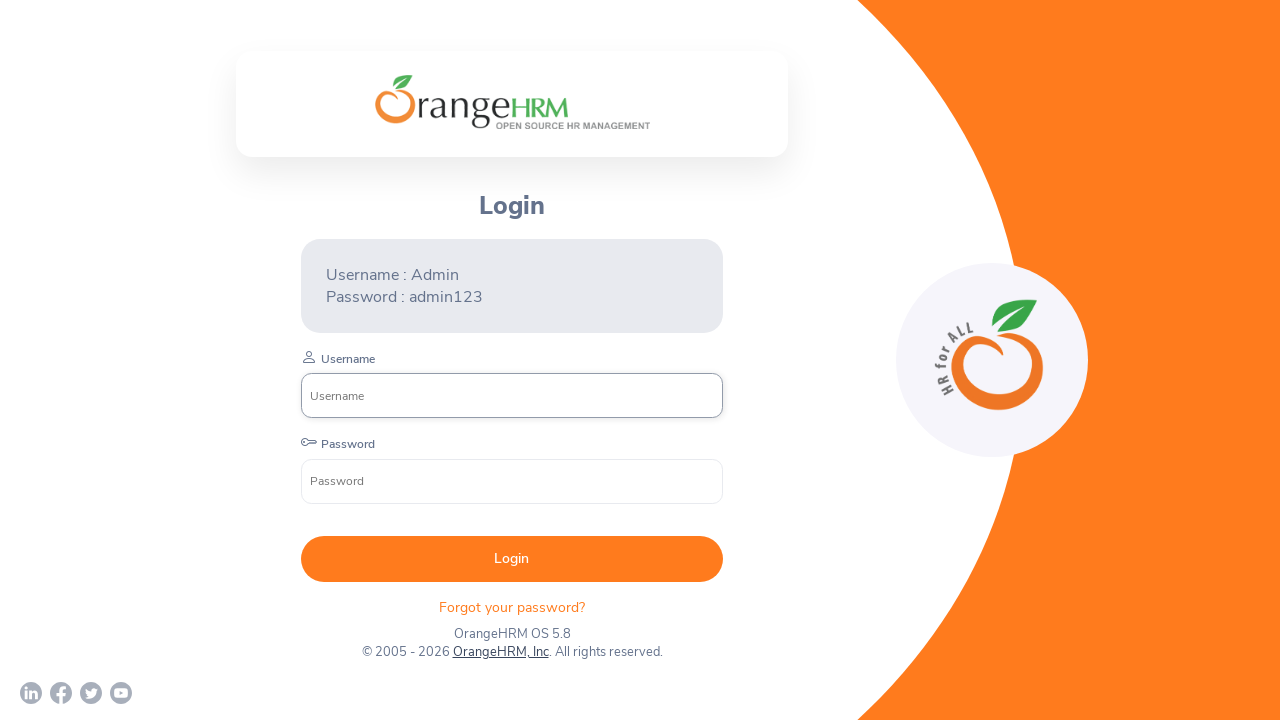

Waited for page to load with networkidle state
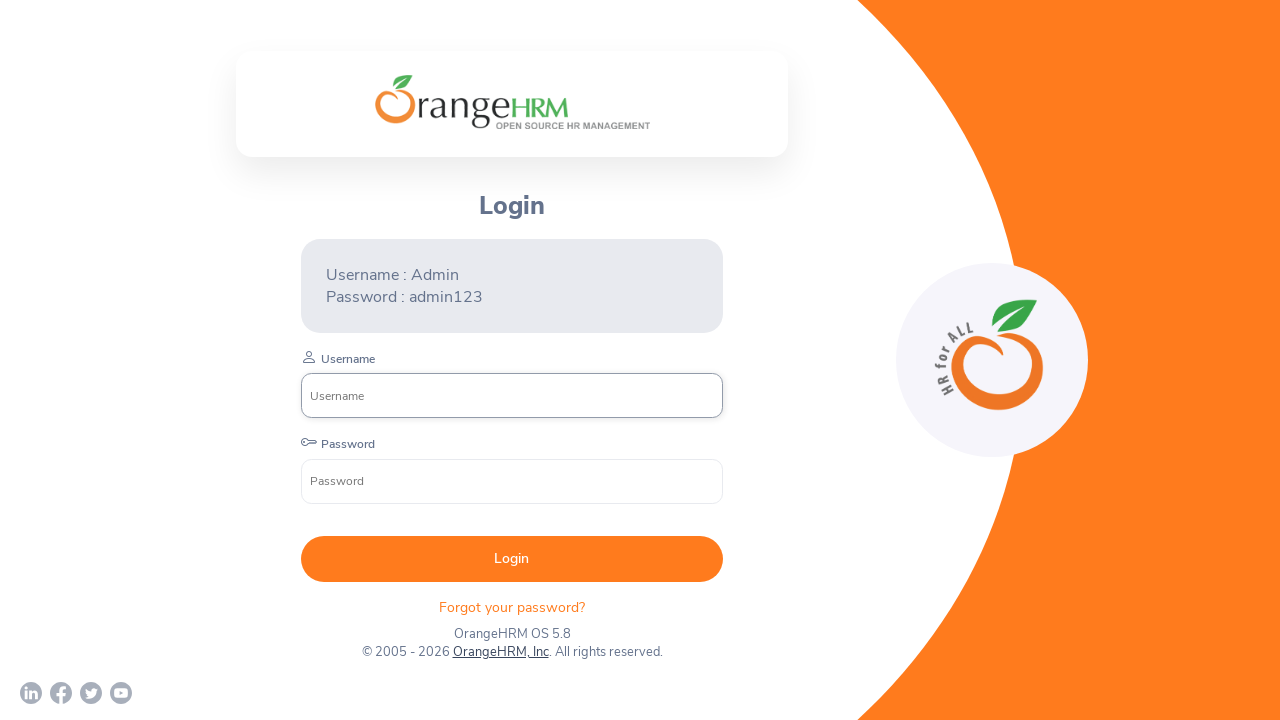

Retrieved page title: OrangeHRM
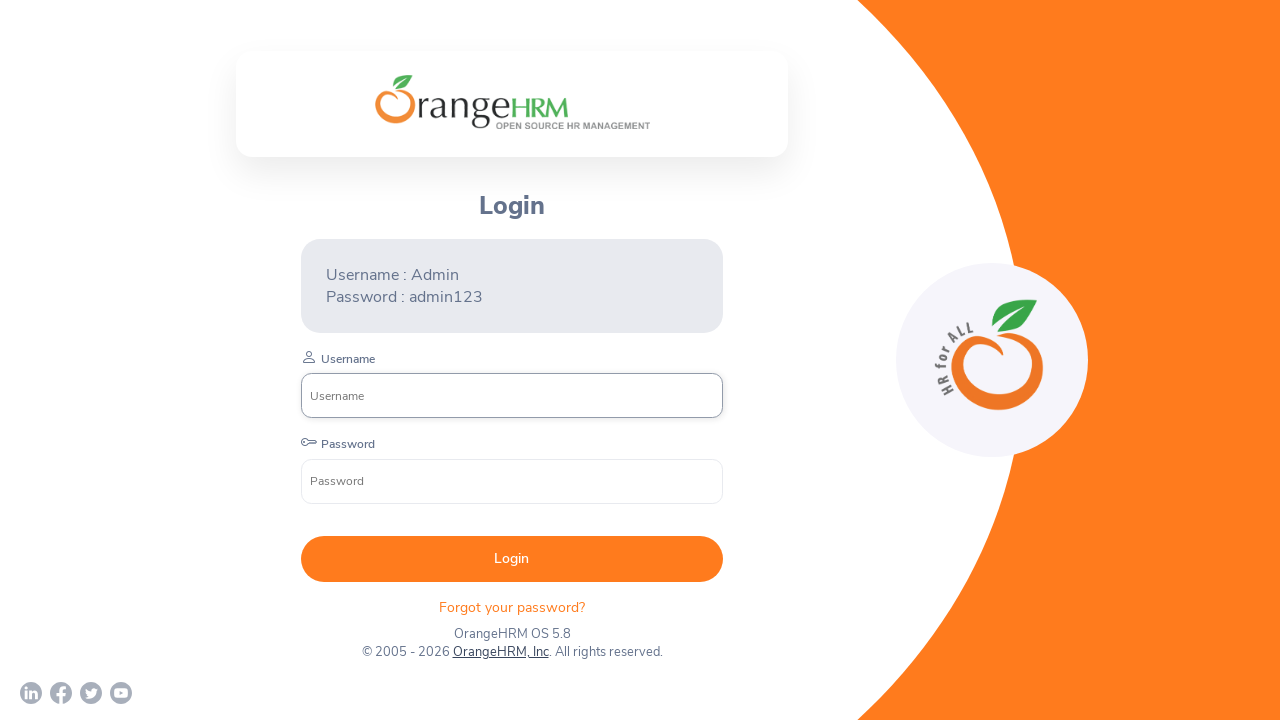

Verified page body element is present
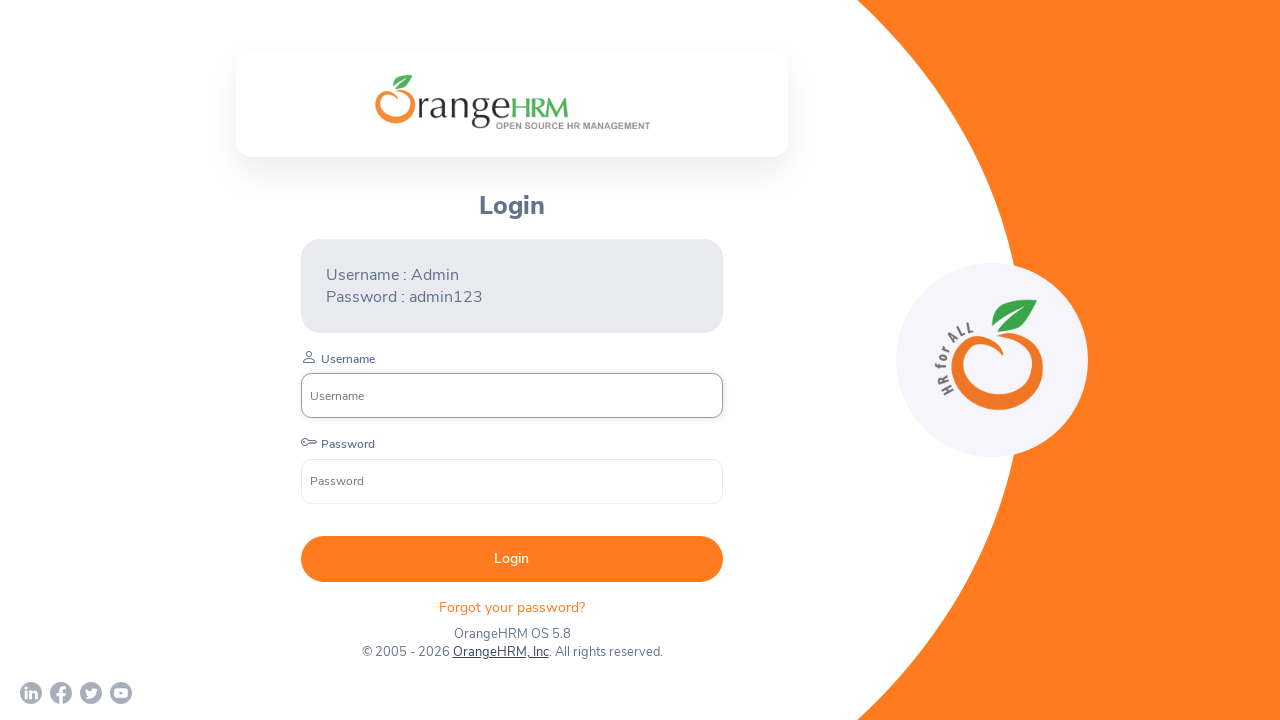

Retrieved current URL: https://opensource-demo.orangehrmlive.com/web/index.php/auth/login
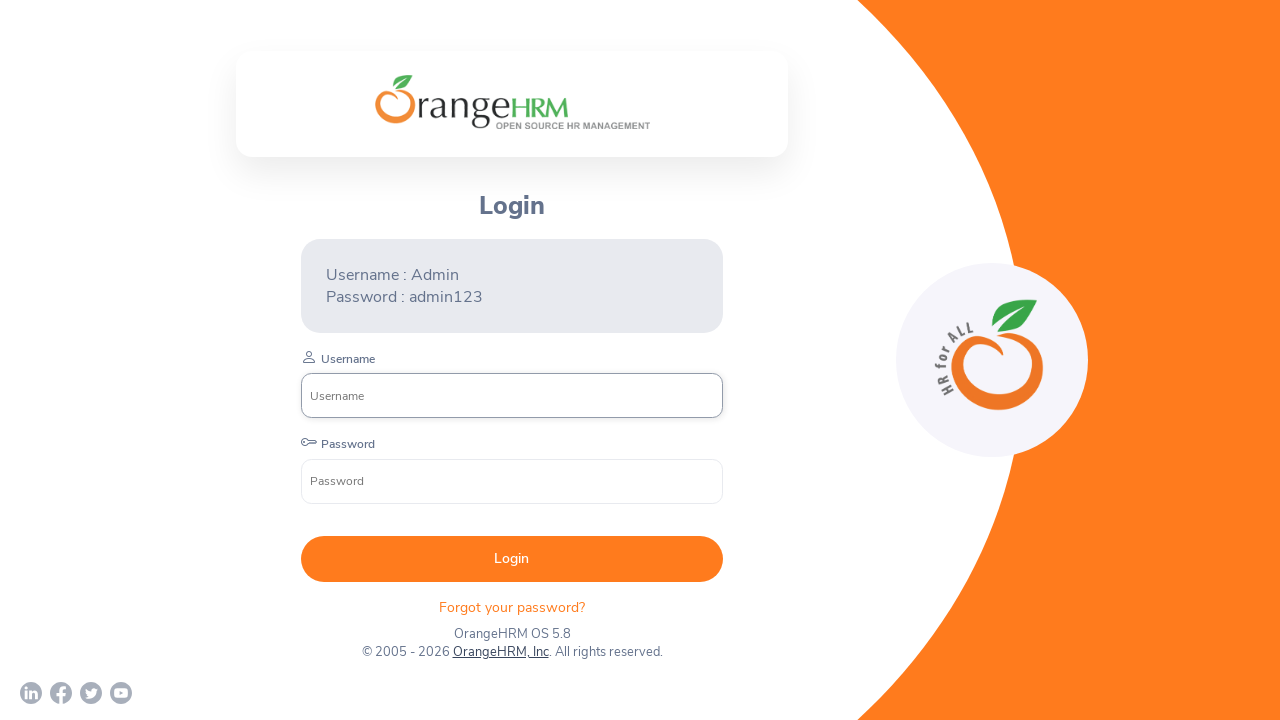

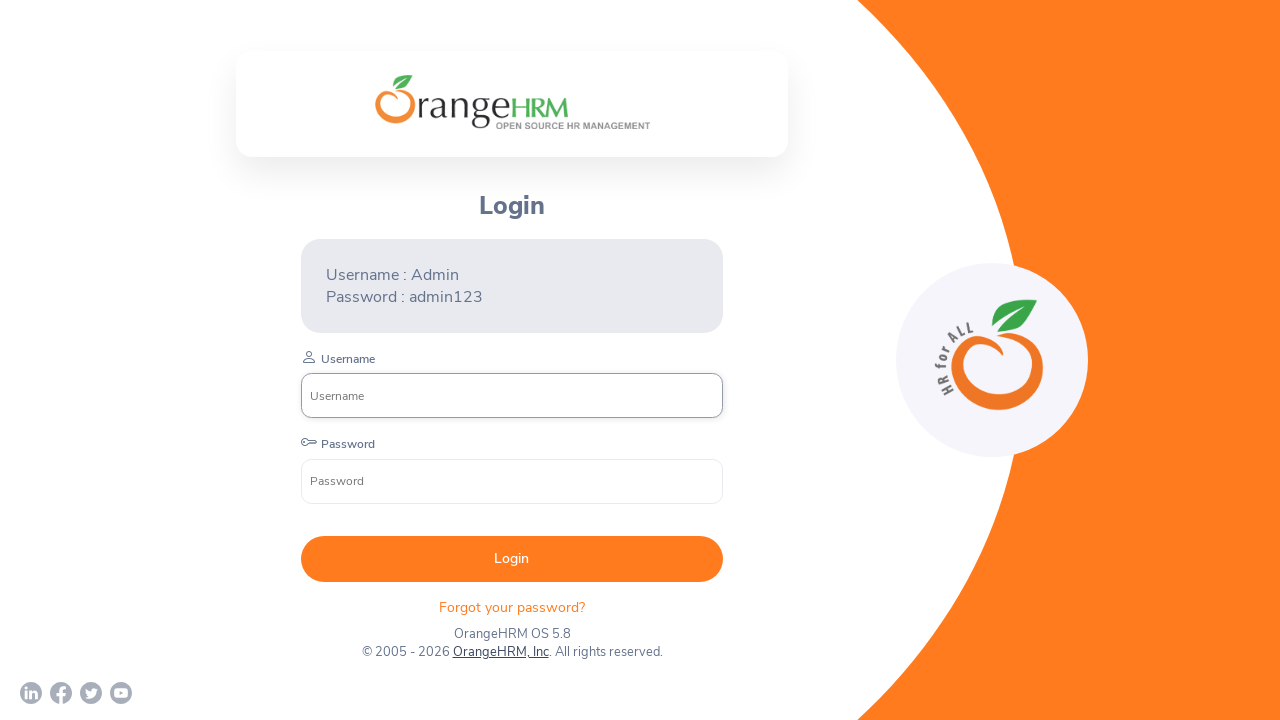